Navigates through the homepage cards by clicking on one of them and then navigating back

Starting URL: https://demoqa.com/

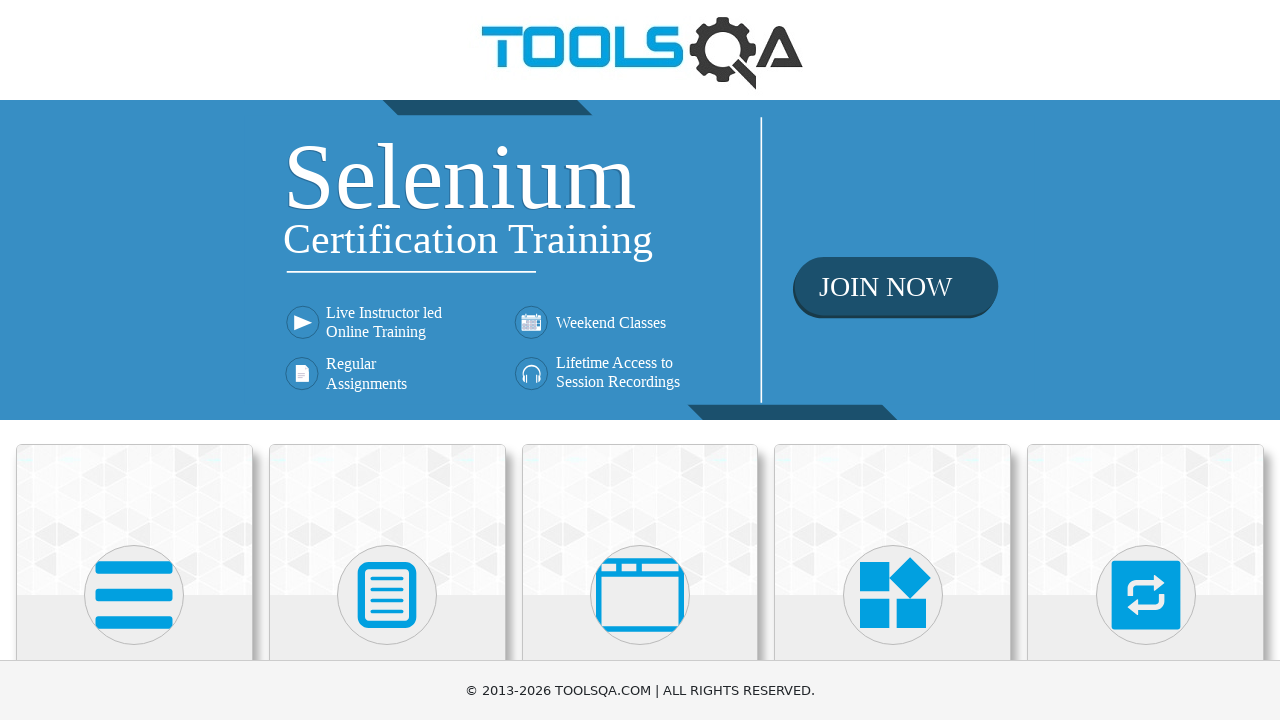

Retrieved all homepage cards
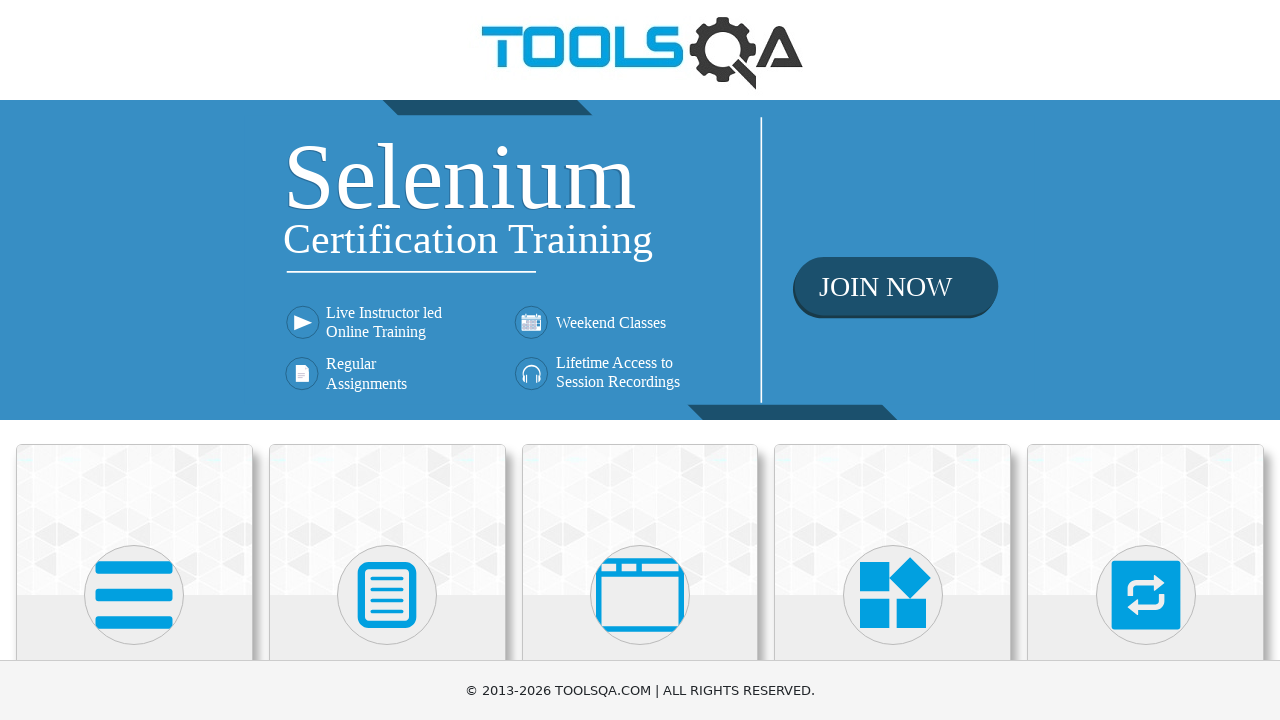

Scrolled to 6th card to ensure visibility
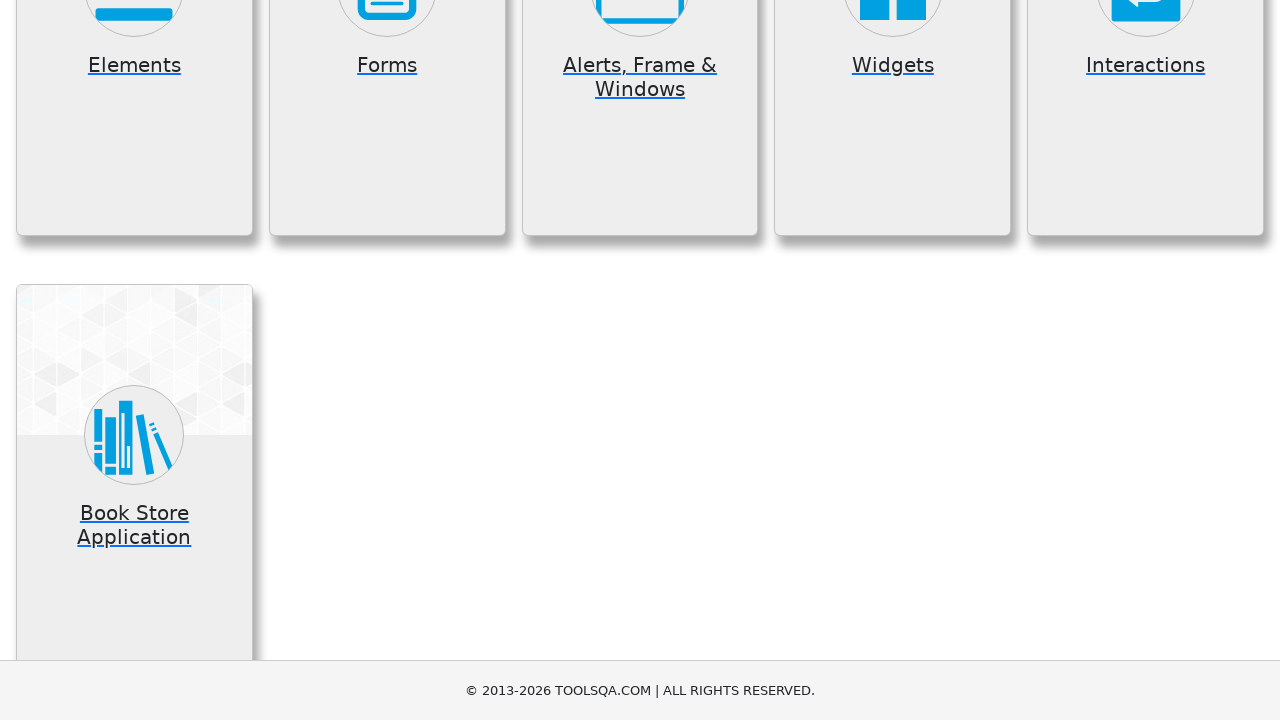

Clicked on the 6th card at (134, 360) on div.card-up >> nth=5
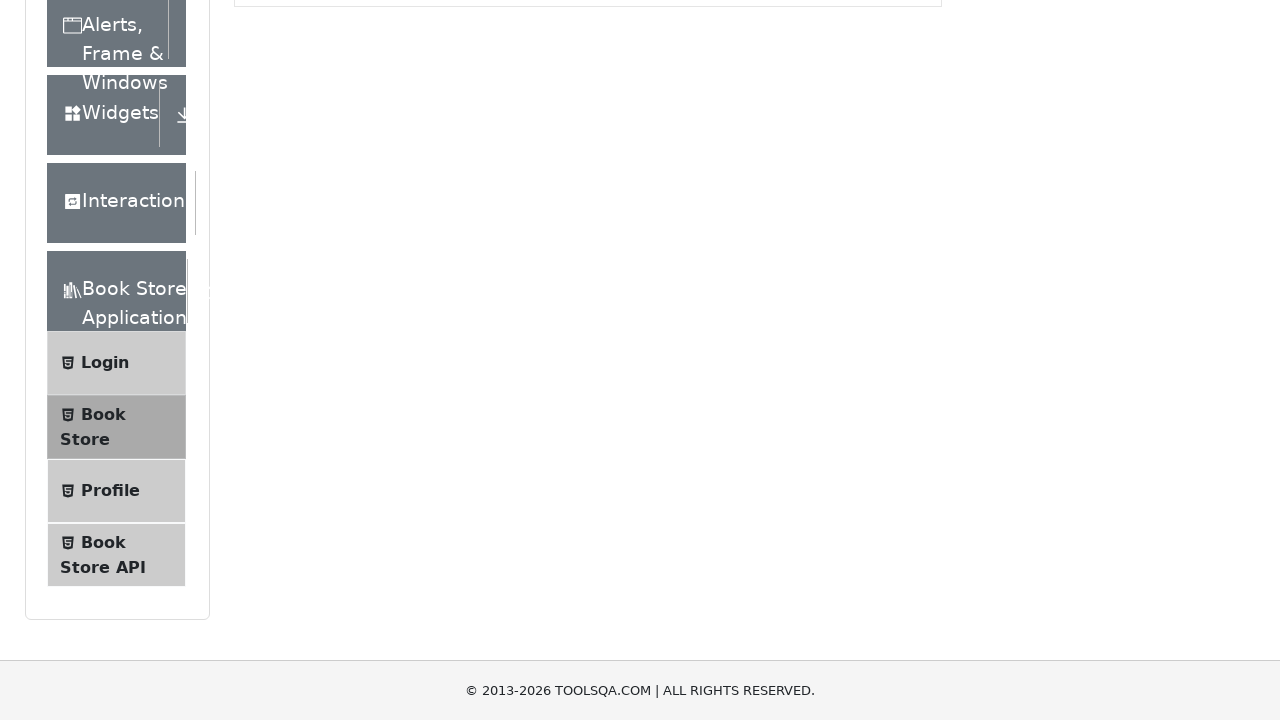

Navigated back to homepage
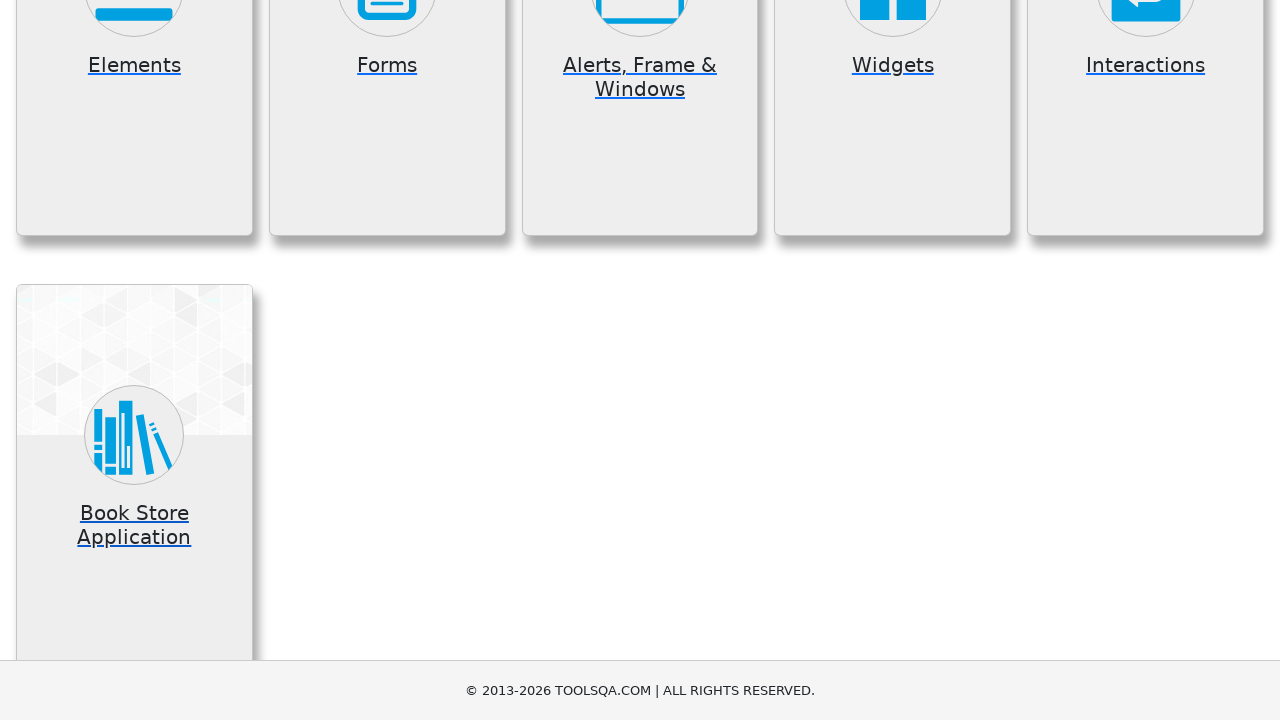

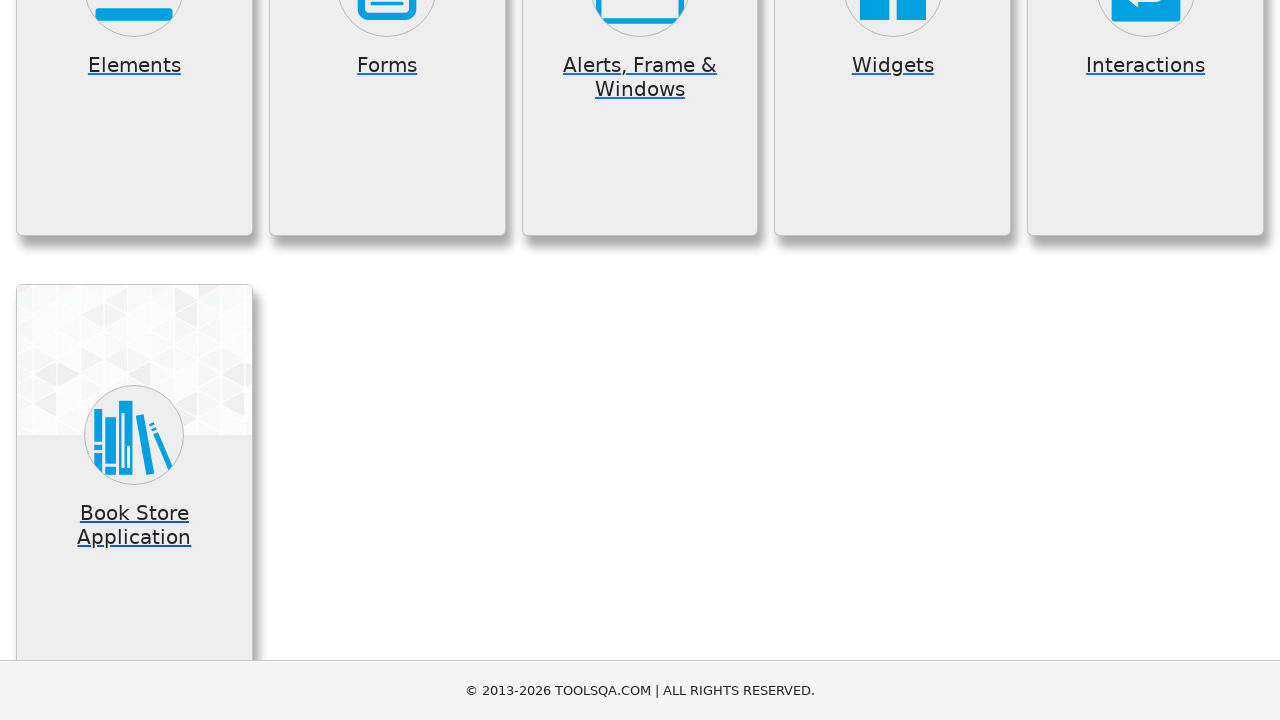